Tests synchronization using implicit wait to find a paragraph element with specific text

Starting URL: https://kristinek.github.io/site/examples/sync

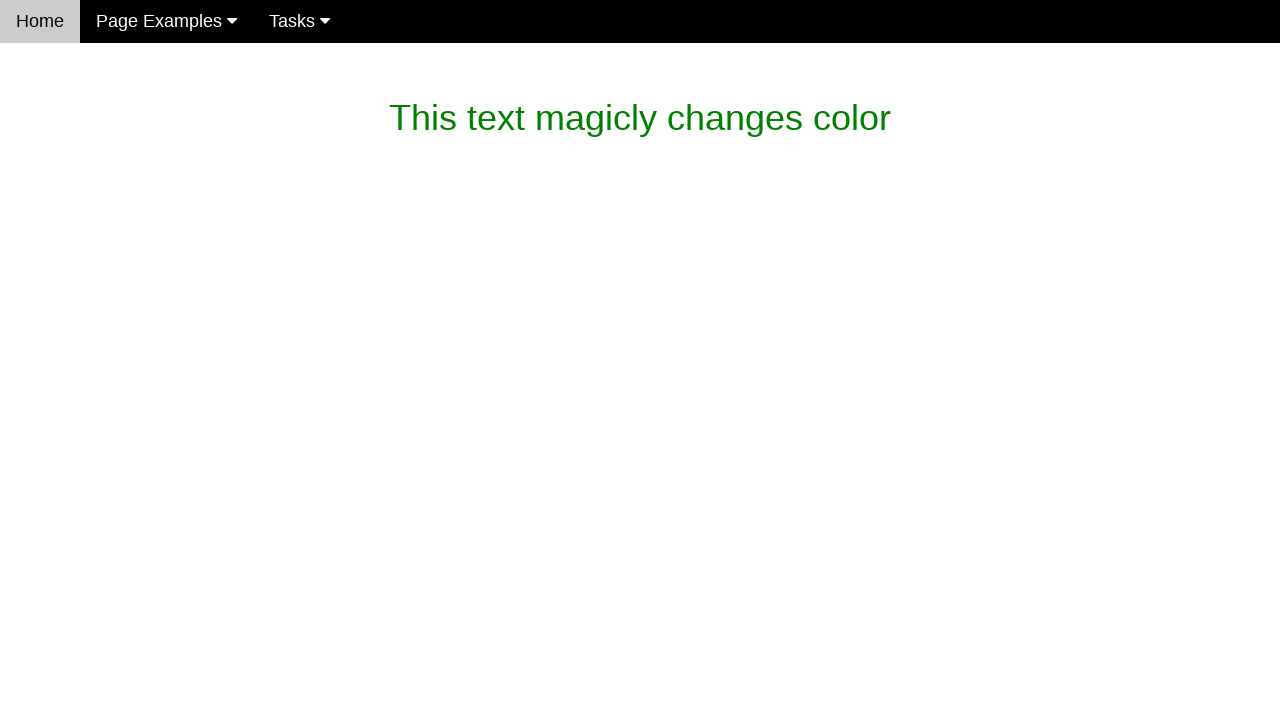

Waited for paragraph with 'dev magic' text to appear (timeout: 15000ms)
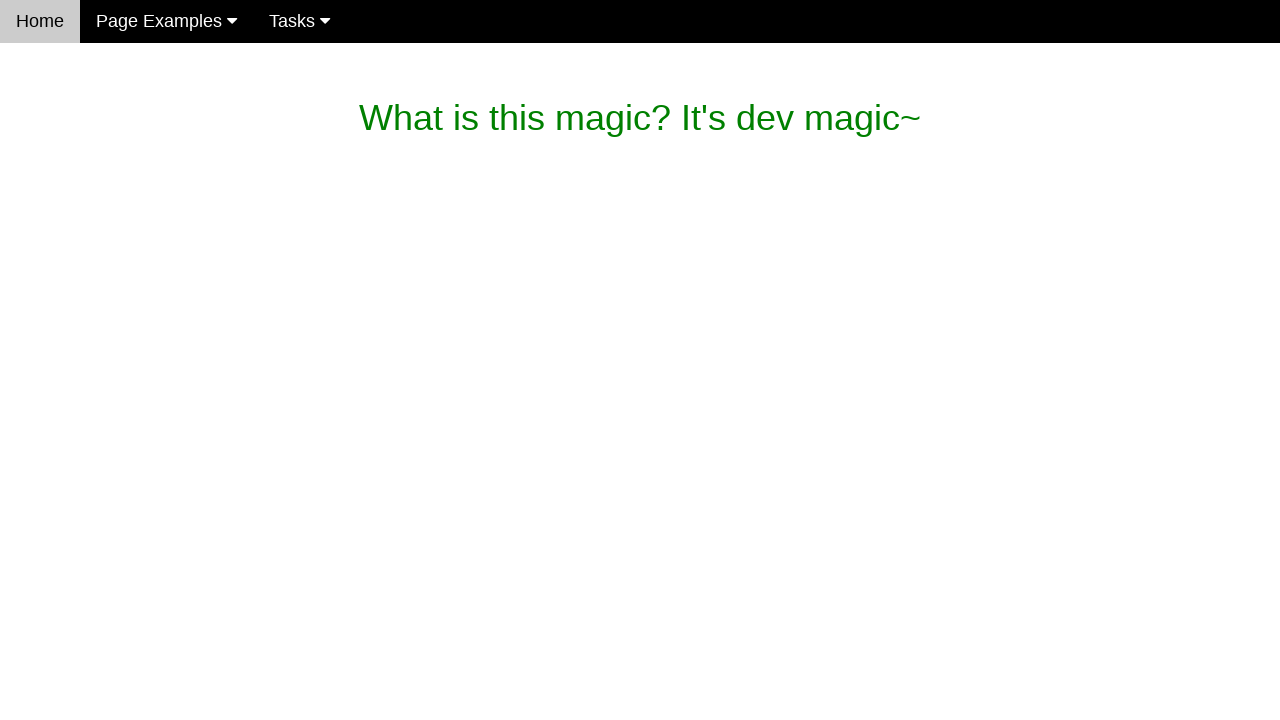

Verified paragraph text content matches 'What is this magic? It's dev magic~'
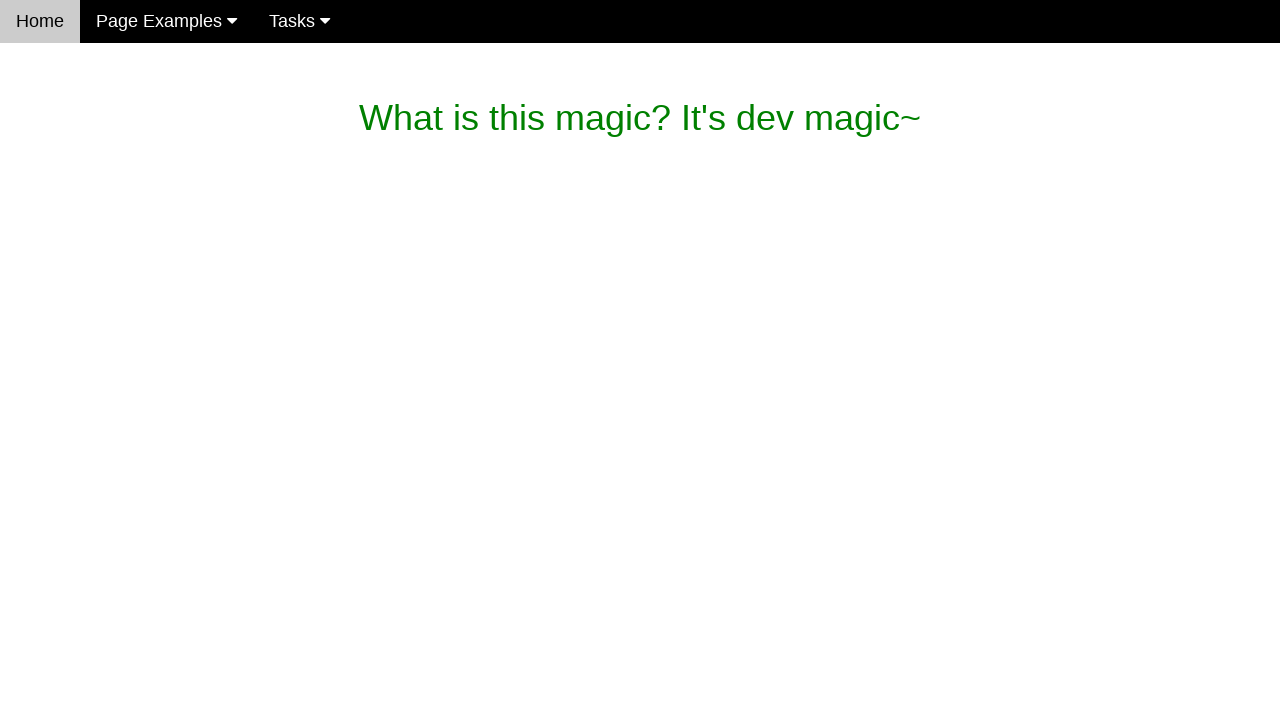

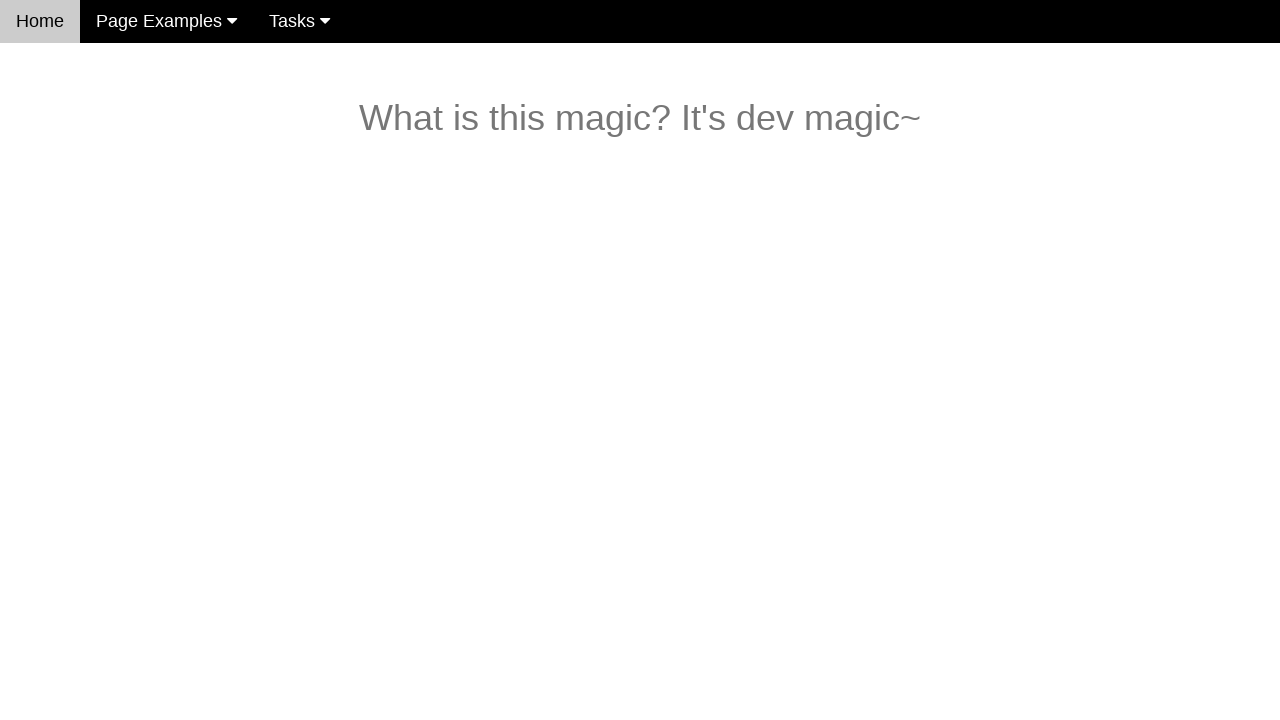